Tests dropdown selection functionality on a travel packages page by selecting options using different methods (by index, by value, and by visible text)

Starting URL: https://www.holidify.com/places/pokhara/packages.html

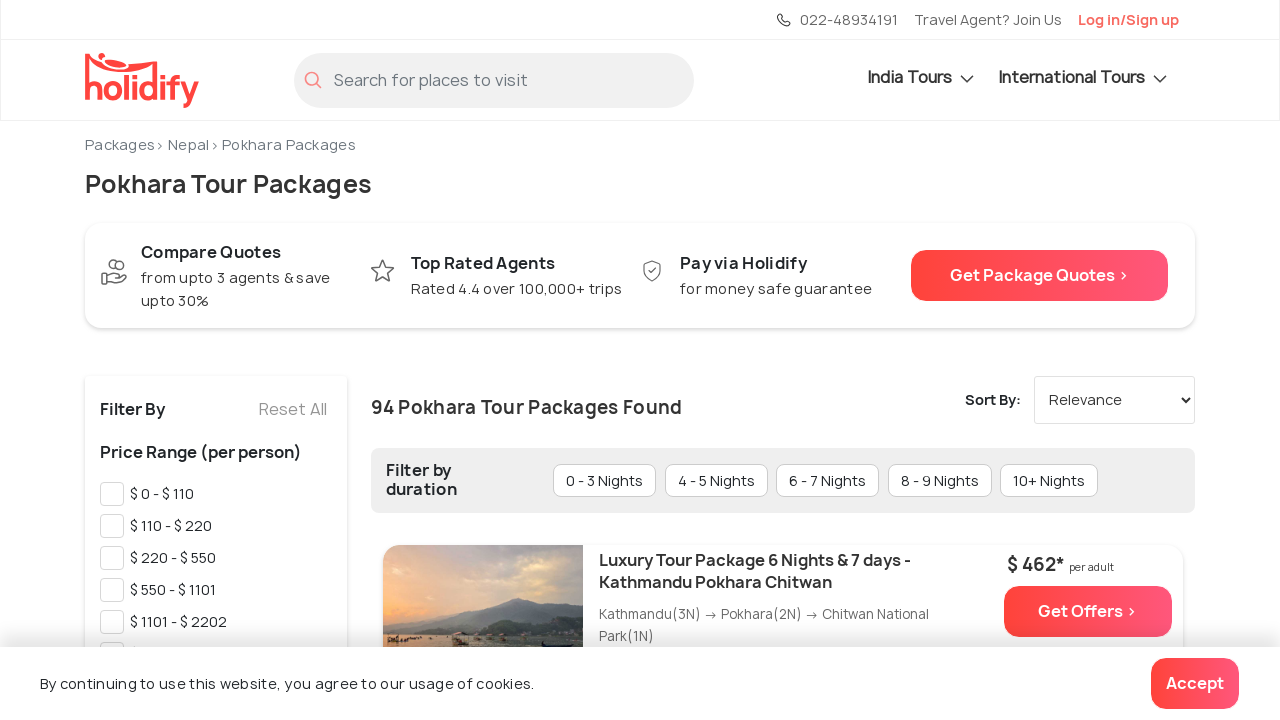

Set viewport size to 1920x1080
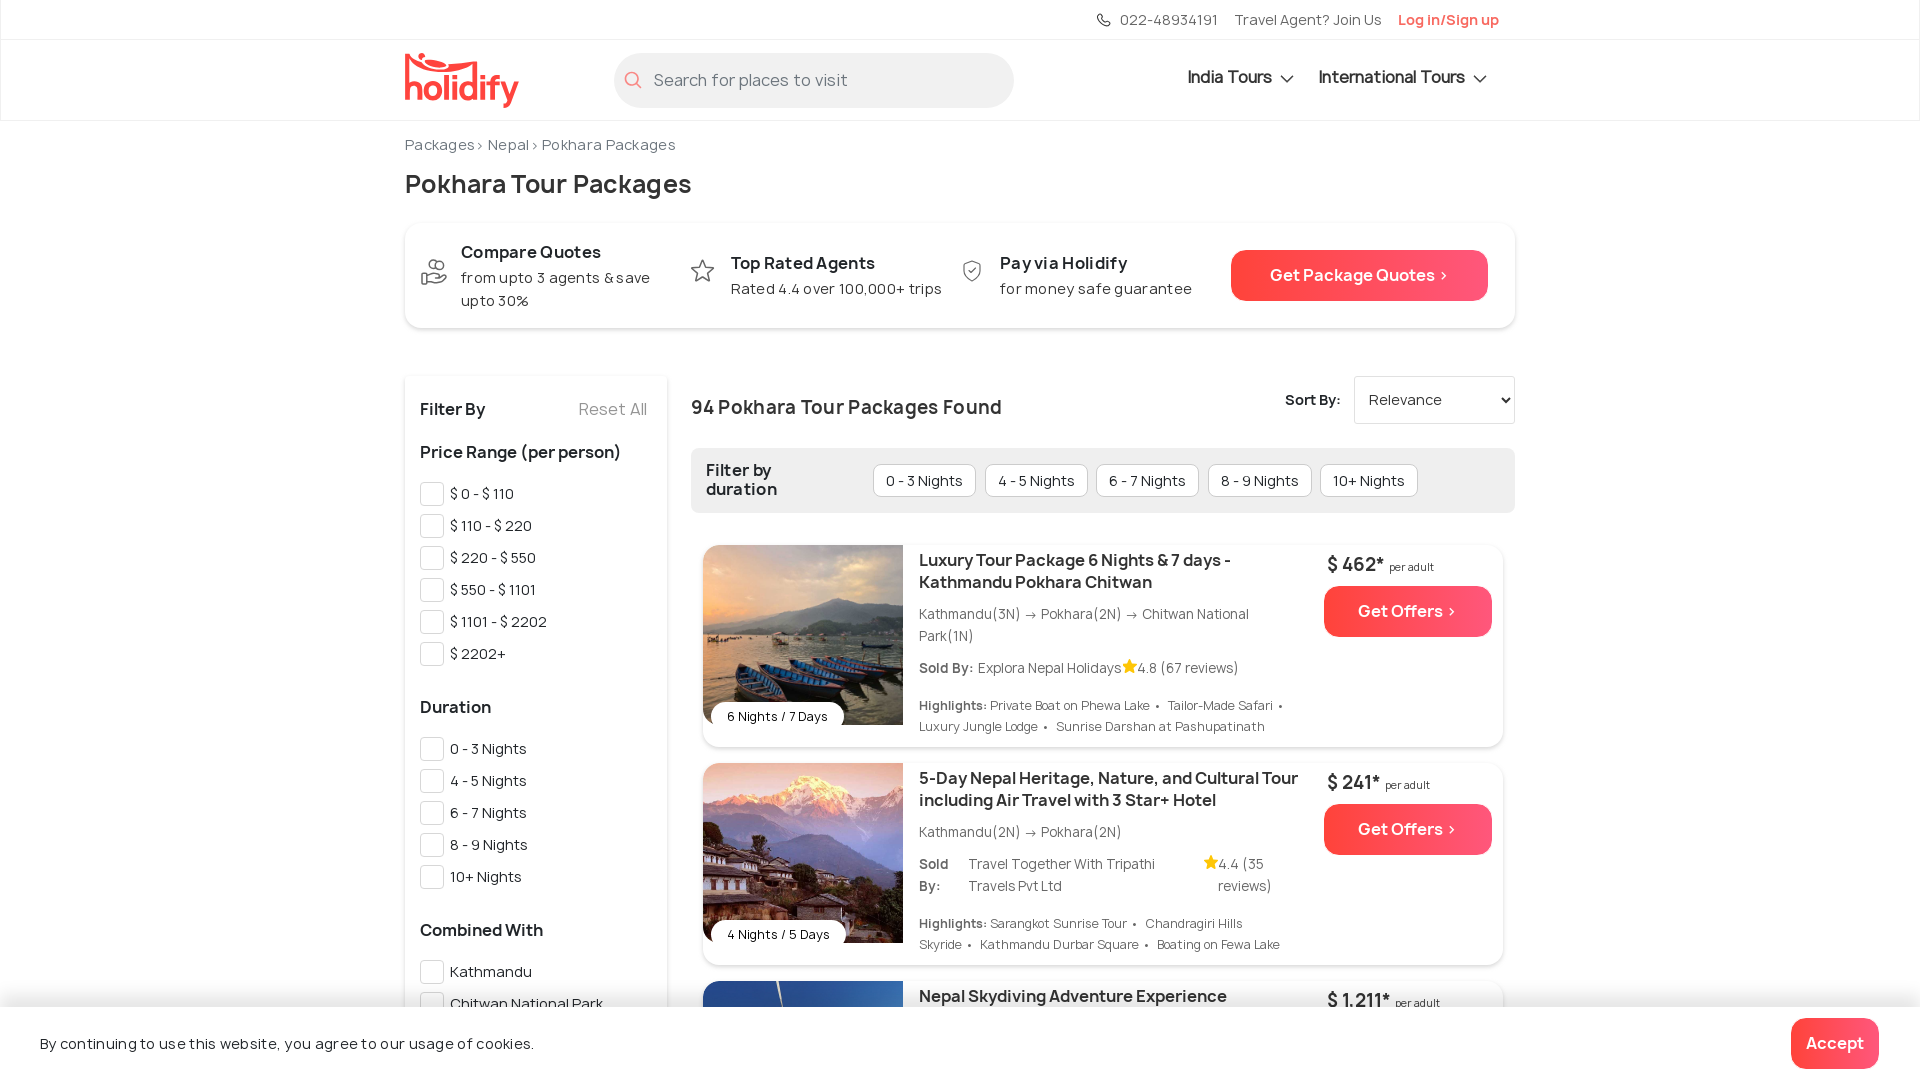

Waited for sort packages dropdown to be available
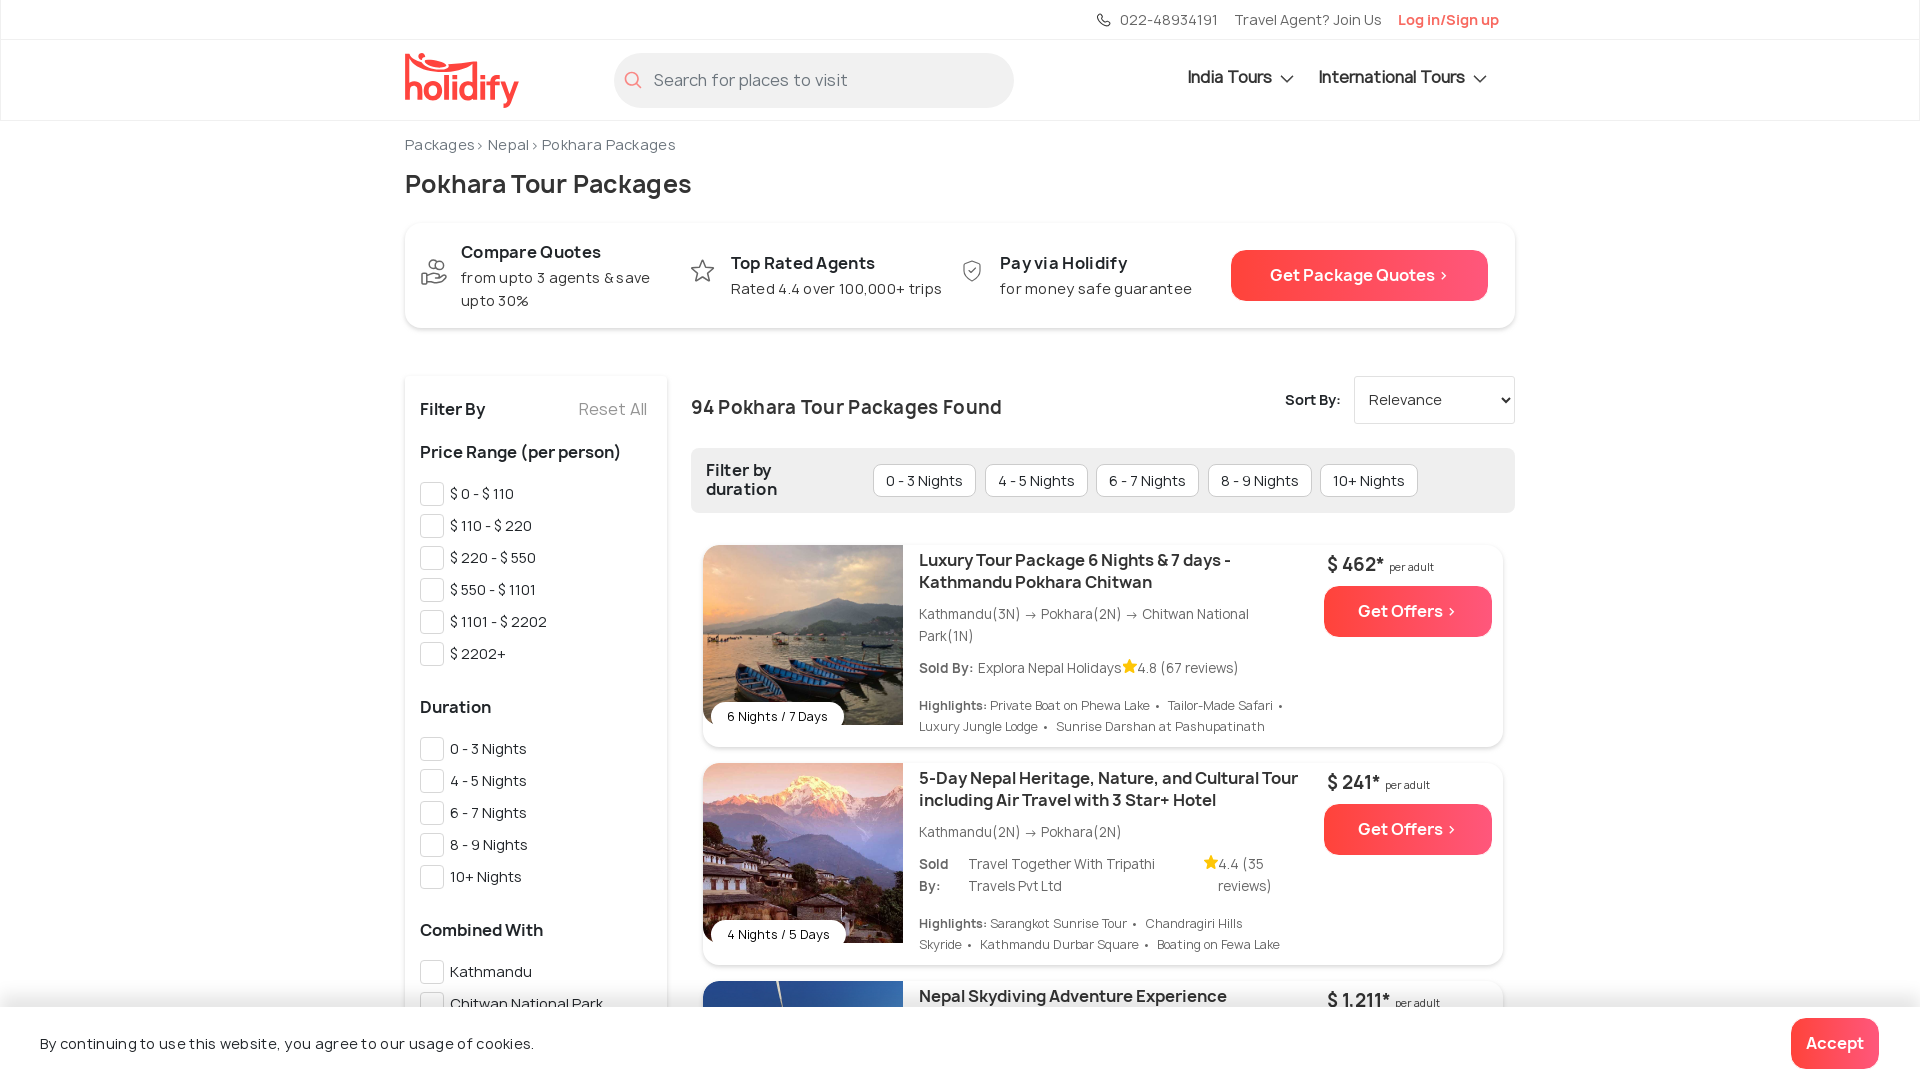

Selected dropdown option by index 2 (third option) on select#sortPackages
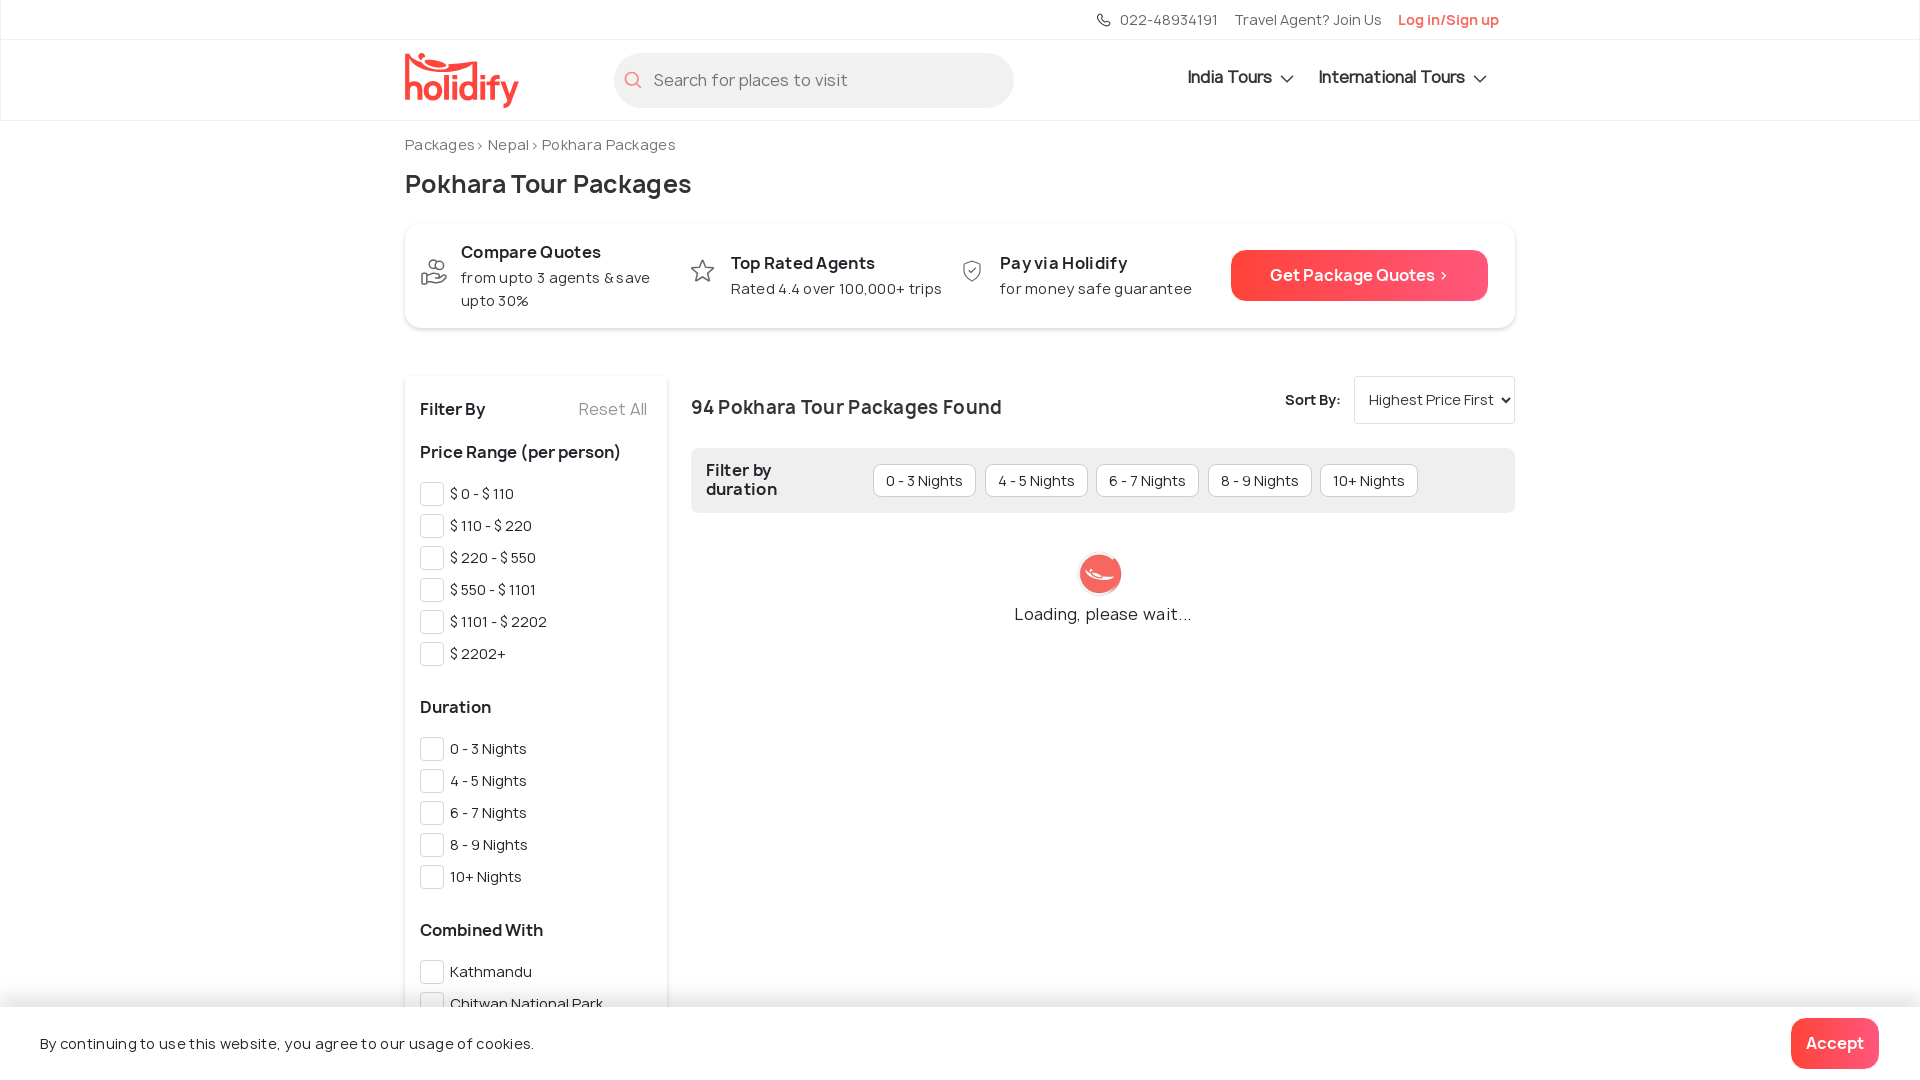

Waited 2 seconds for page to update after index selection
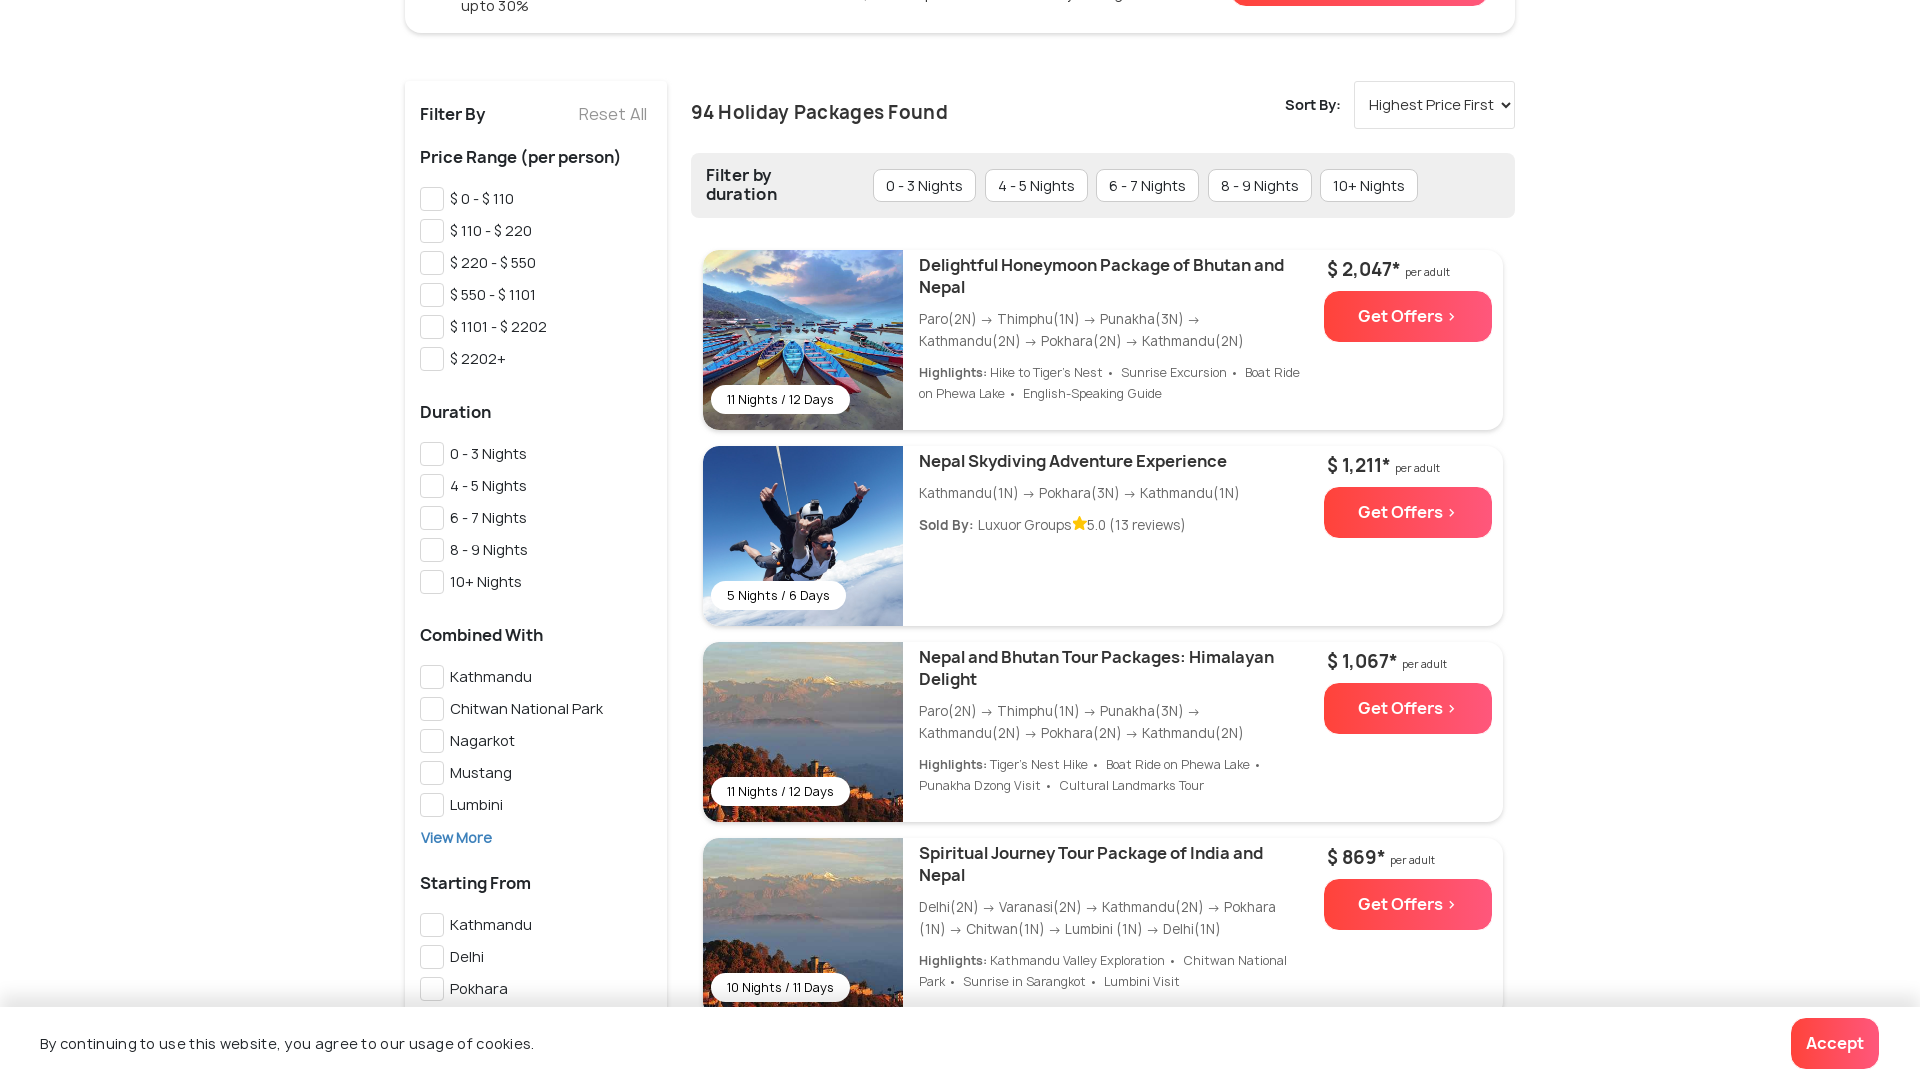

Selected dropdown option by value 'durationHighLow' on select#sortPackages
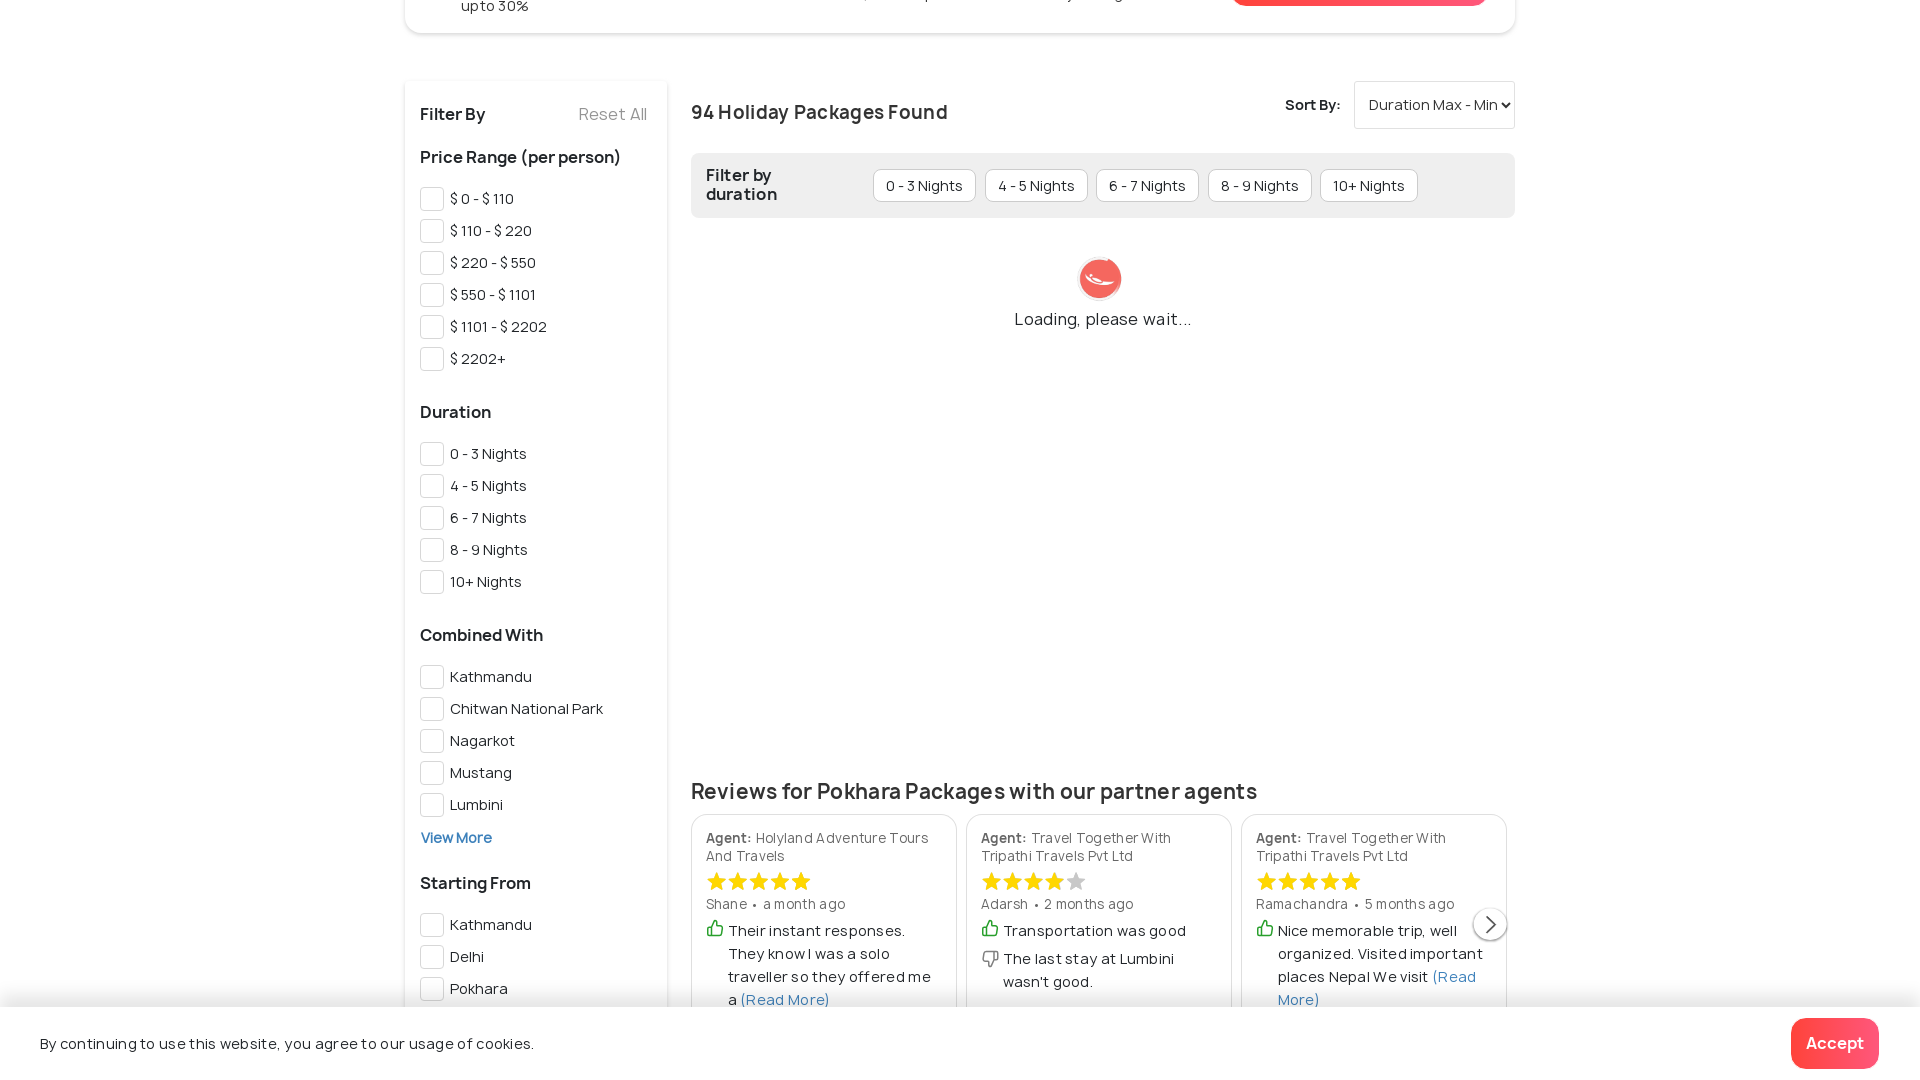

Waited 2 seconds for page to update after value selection
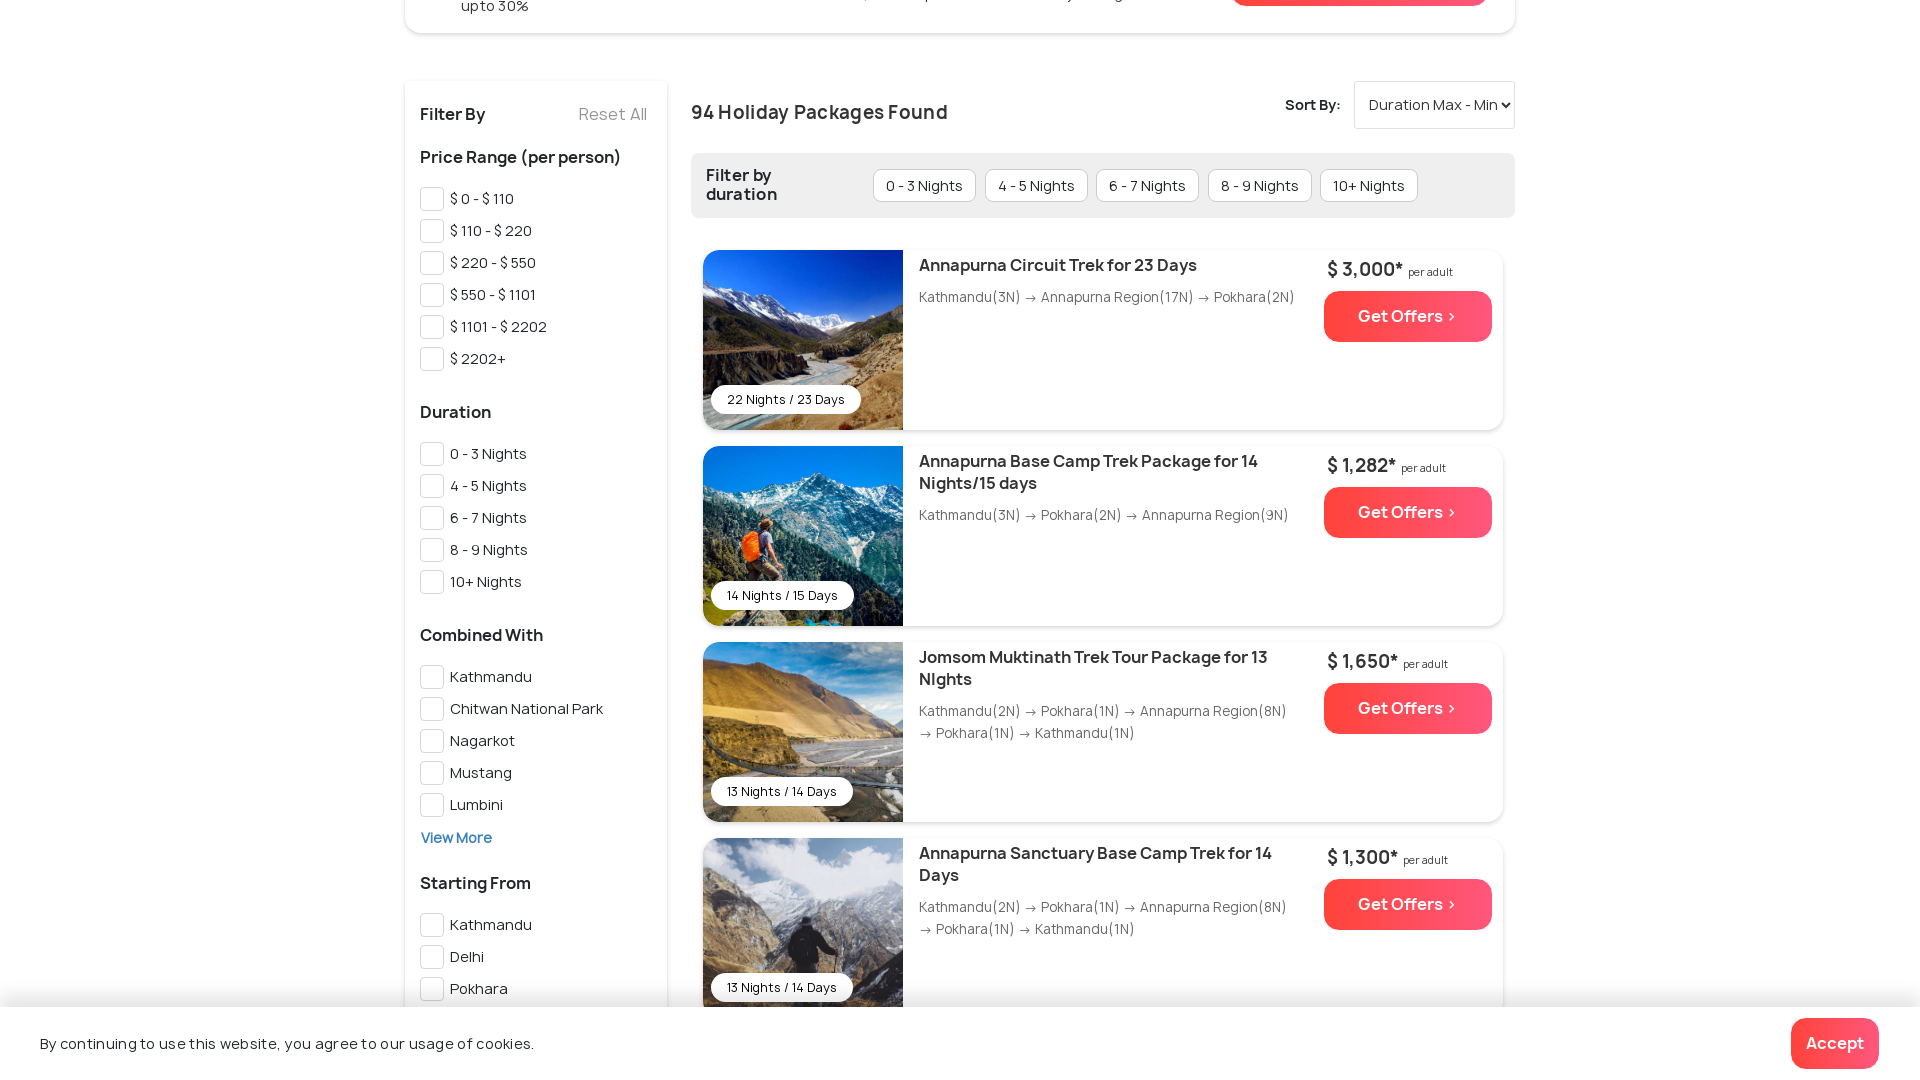

Selected dropdown option by visible text 'Lowest Price First' on select#sortPackages
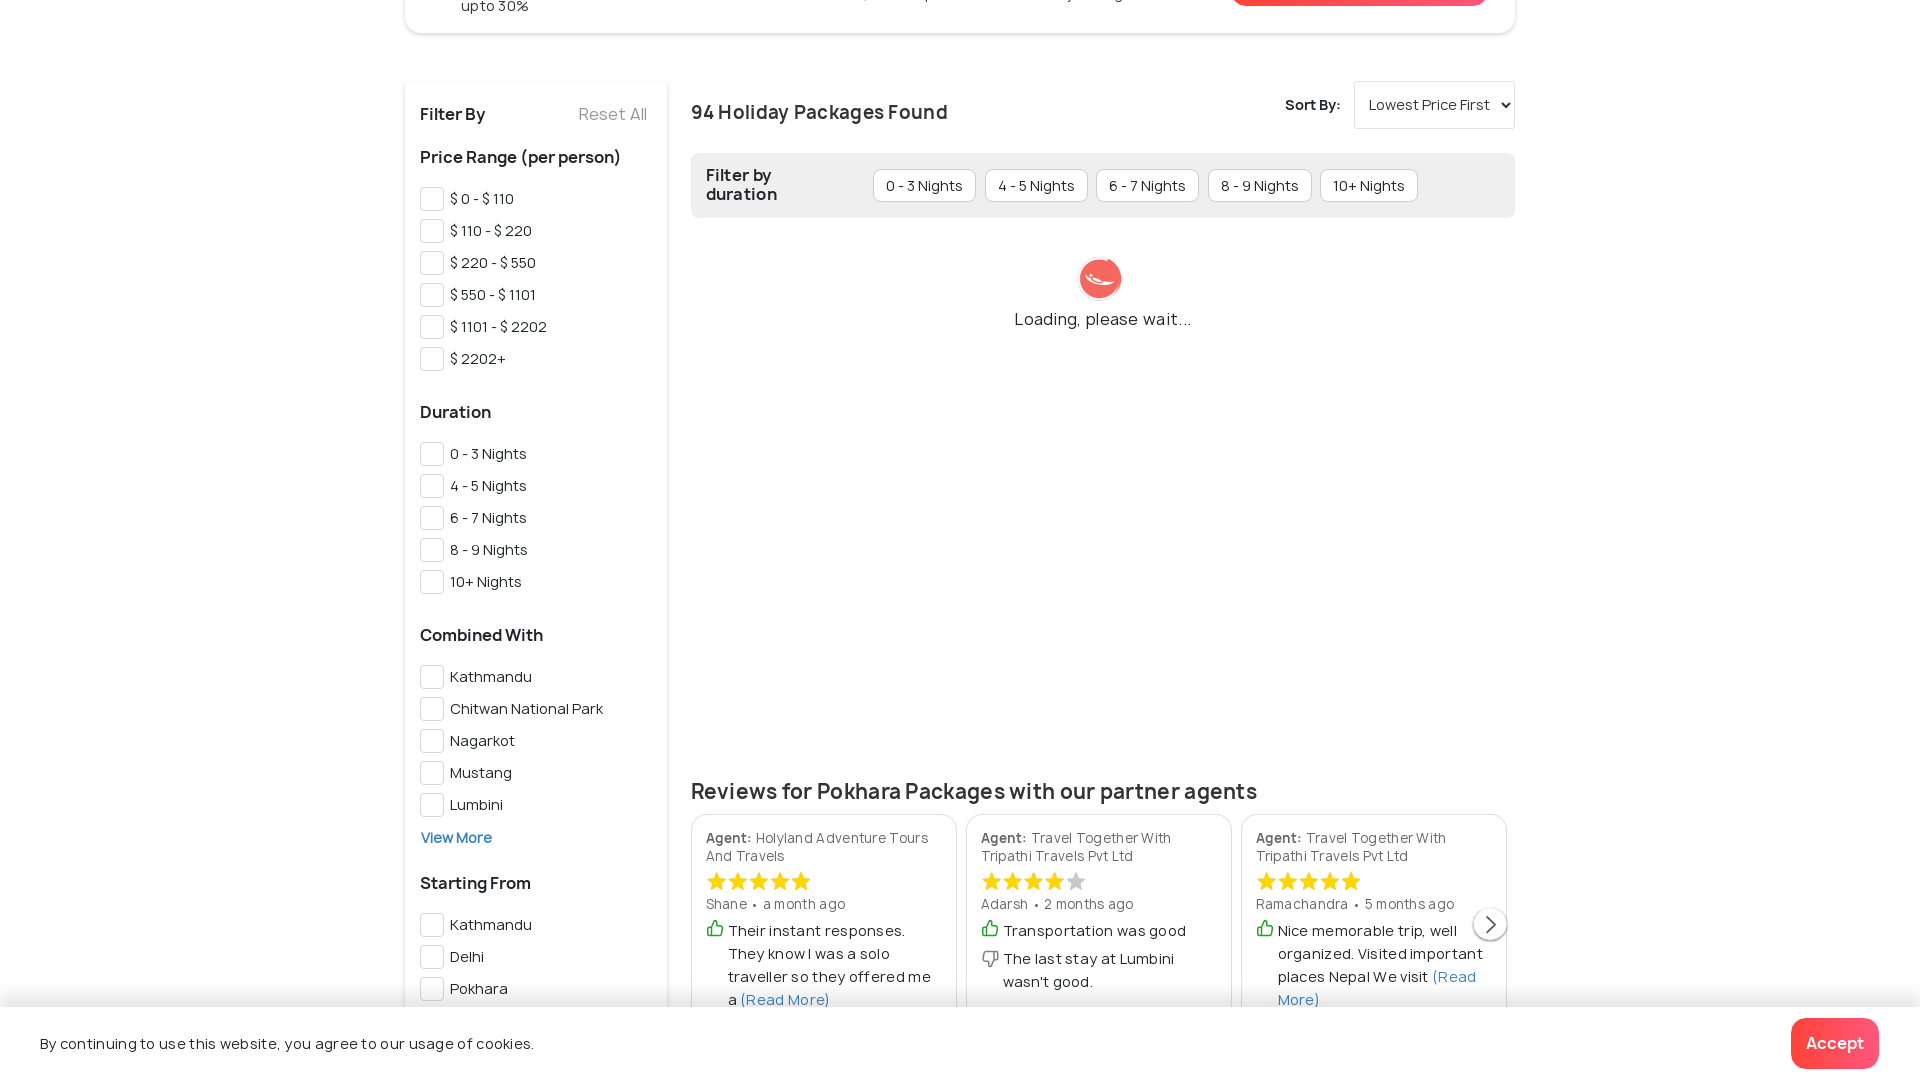

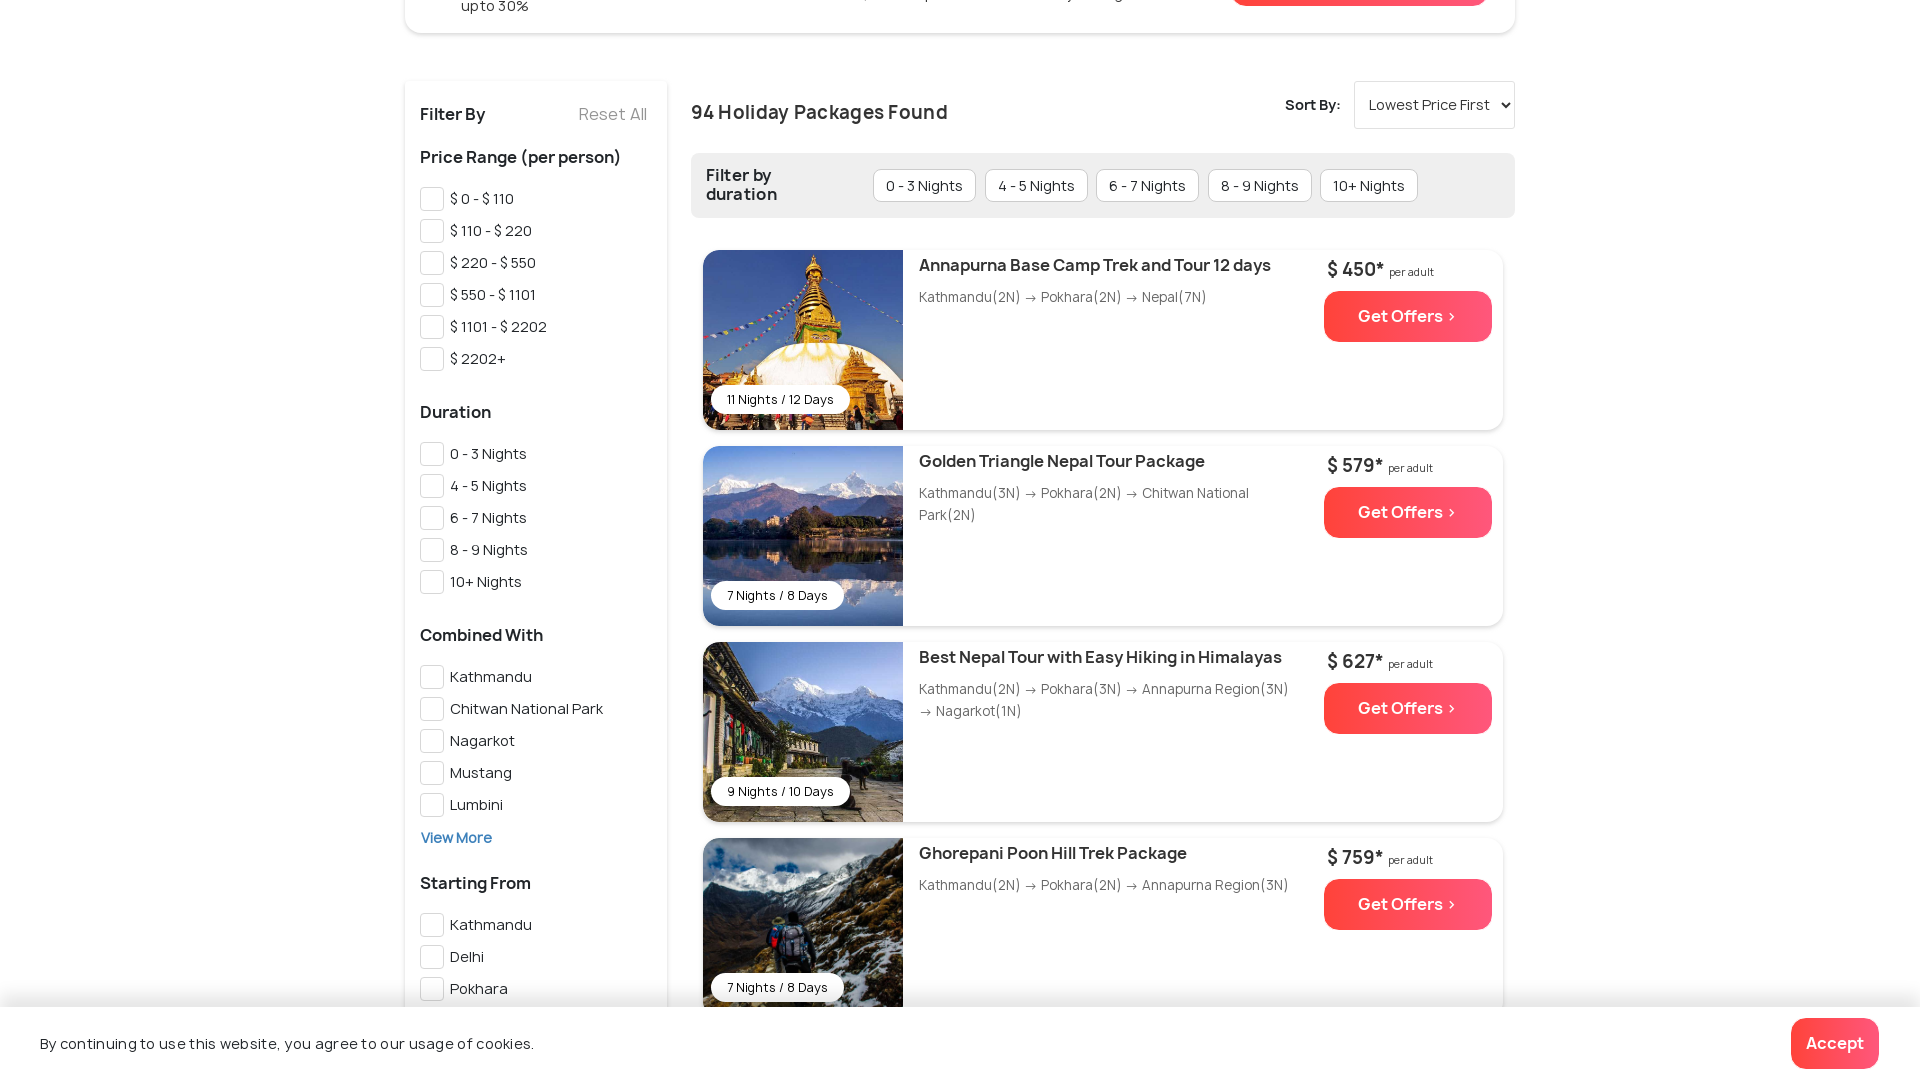